Tests that the name field accepts valid text input by entering a name and verifying the value

Starting URL: https://automationexercise.com/contact_us

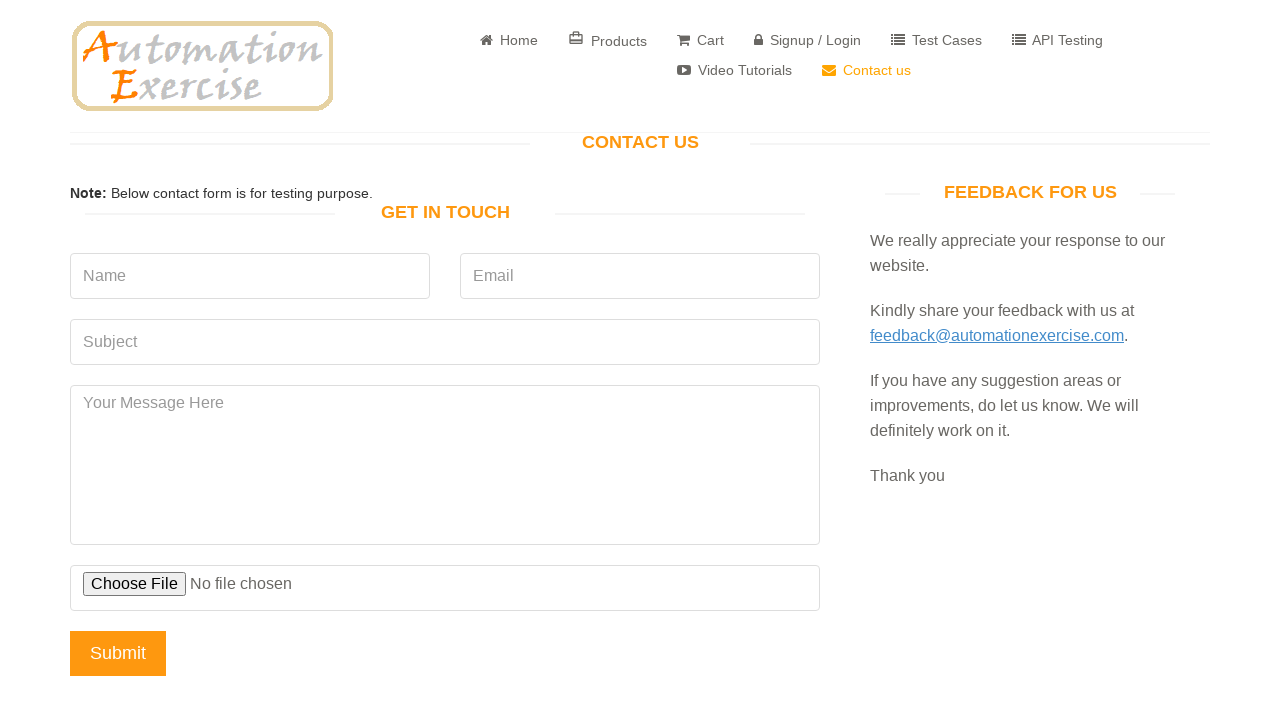

Waited for 'Get In Touch' heading to load on contact us page
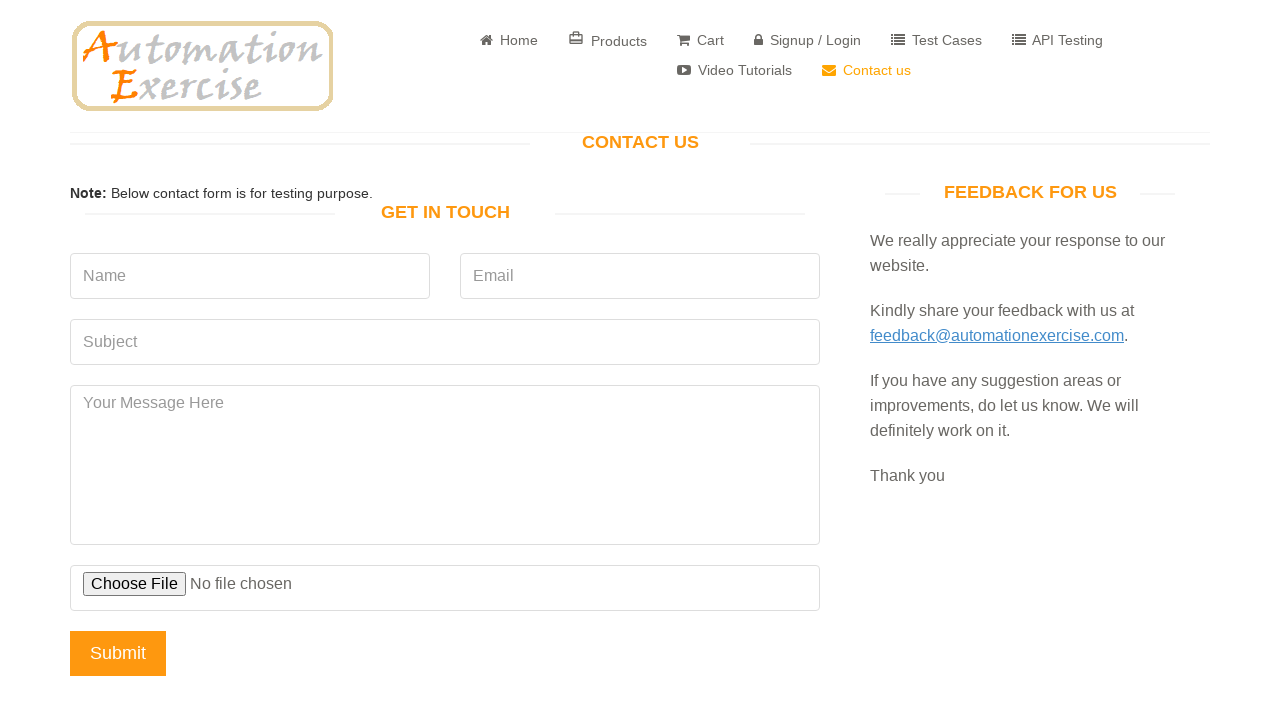

Filled name field with 'Abhijith Kumar' on input[data-qa='name'], input[name='name']
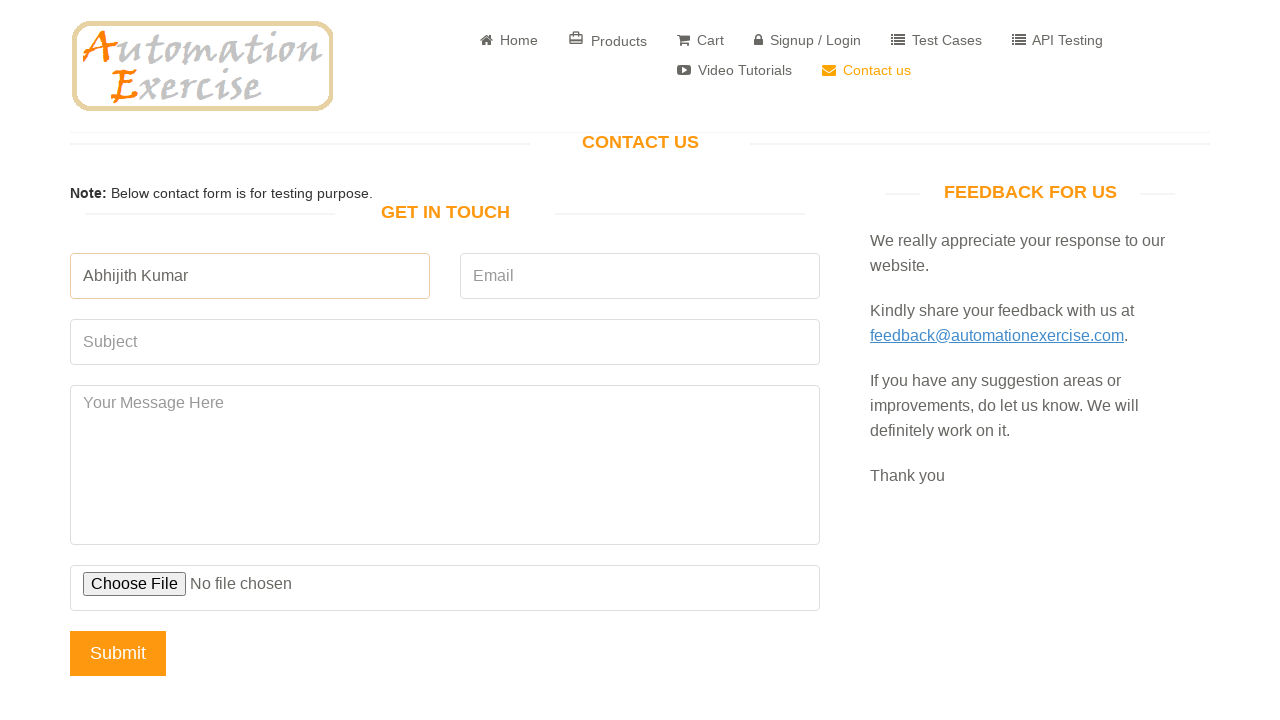

Verified that name field contains 'Abhijith Kumar'
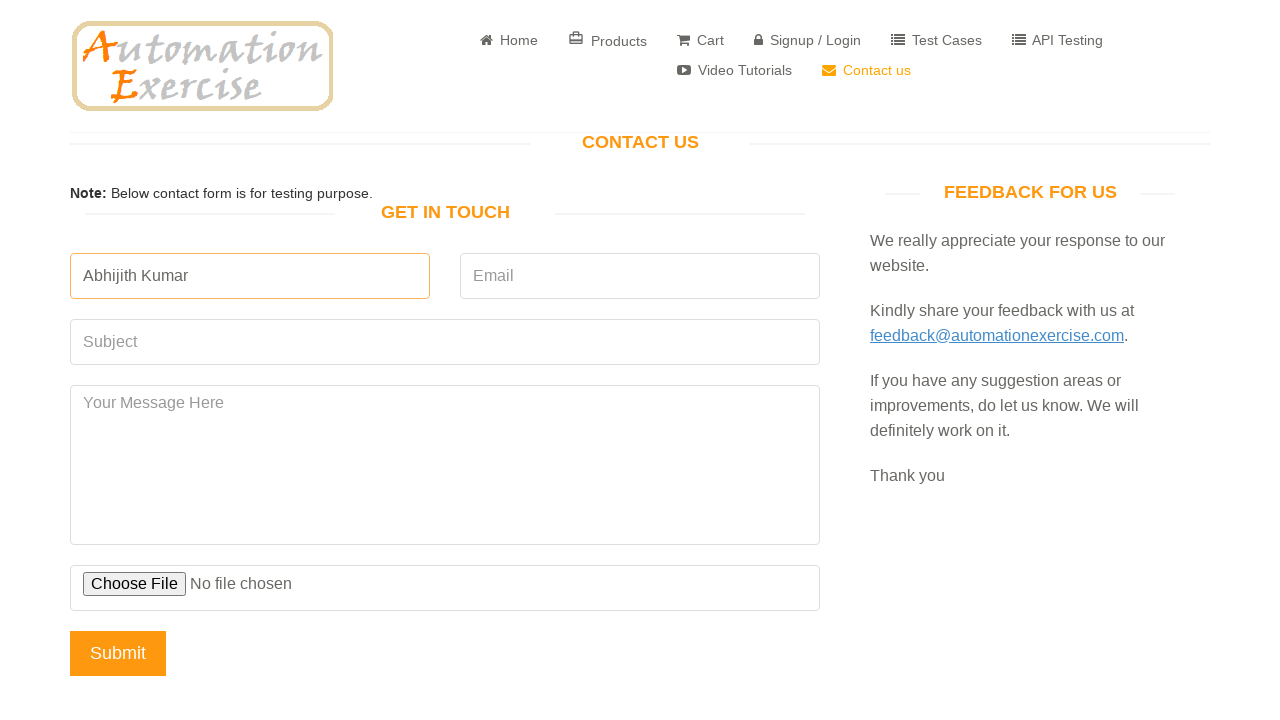

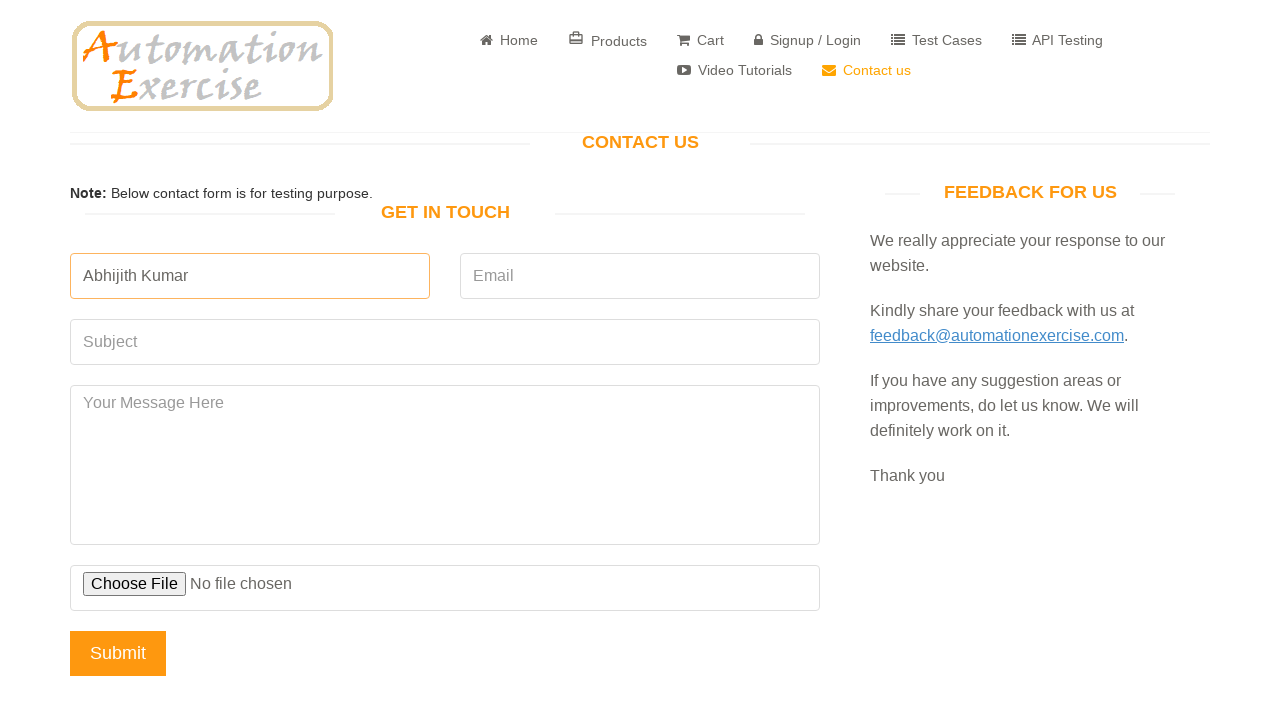